Tests marking all items as completed using the toggle-all checkbox

Starting URL: https://demo.playwright.dev/todomvc

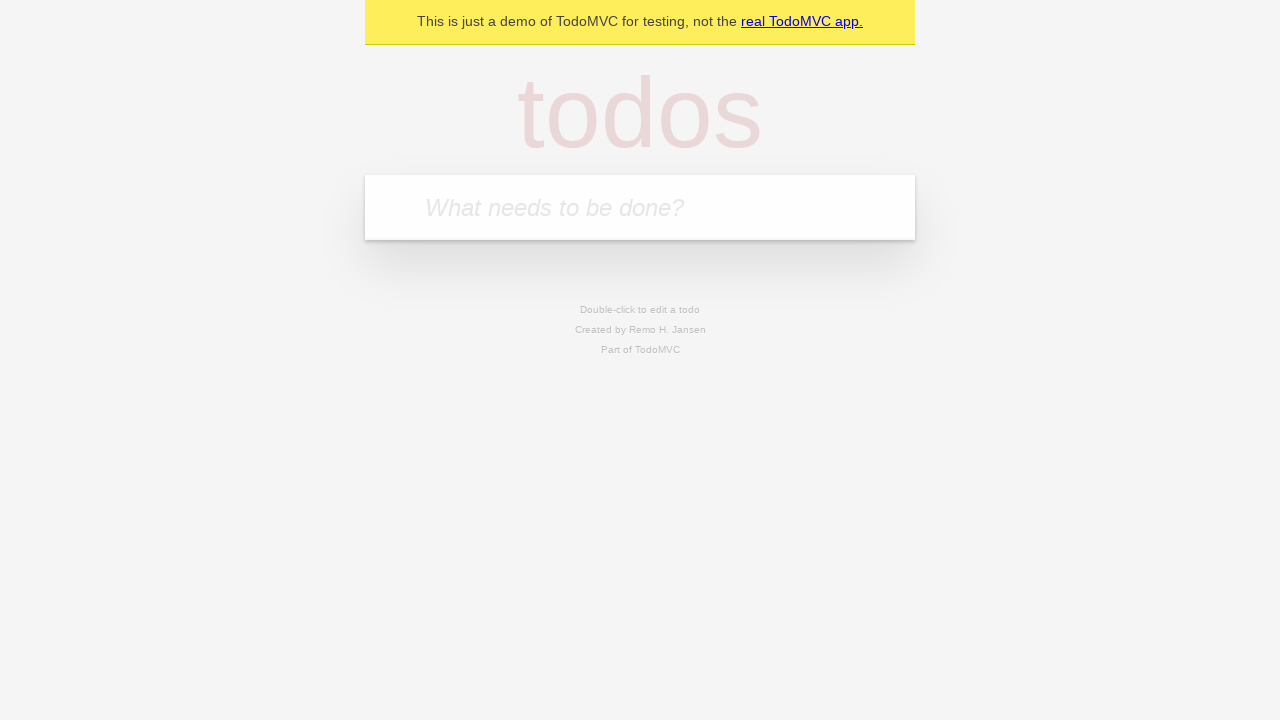

Filled todo input with 'buy some cheese' on internal:attr=[placeholder="What needs to be done?"i]
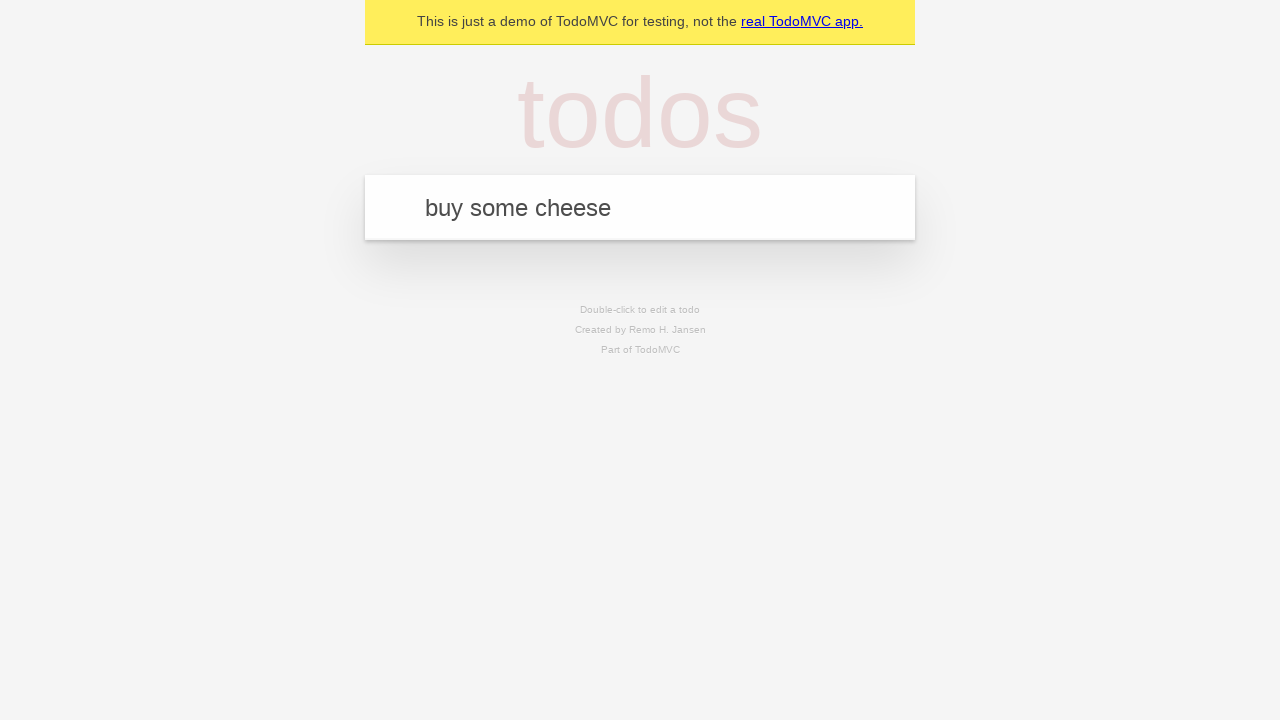

Pressed Enter to add first todo on internal:attr=[placeholder="What needs to be done?"i]
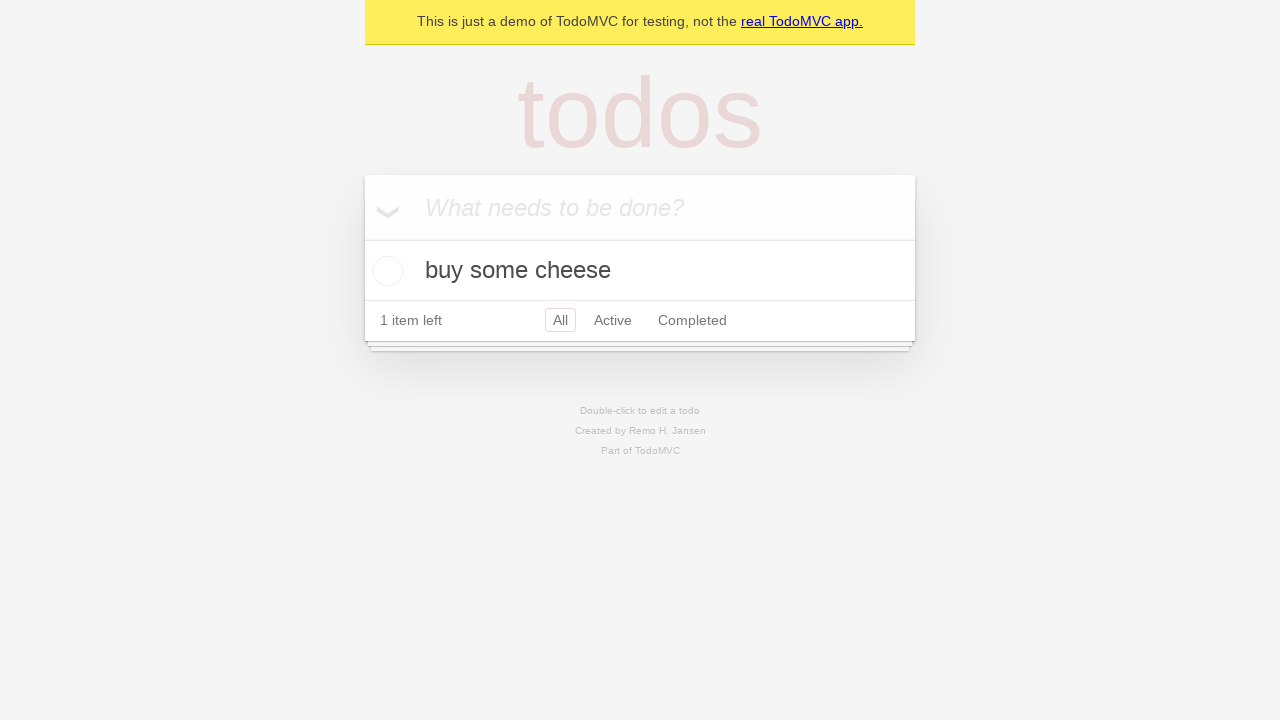

Filled todo input with 'feed the cat' on internal:attr=[placeholder="What needs to be done?"i]
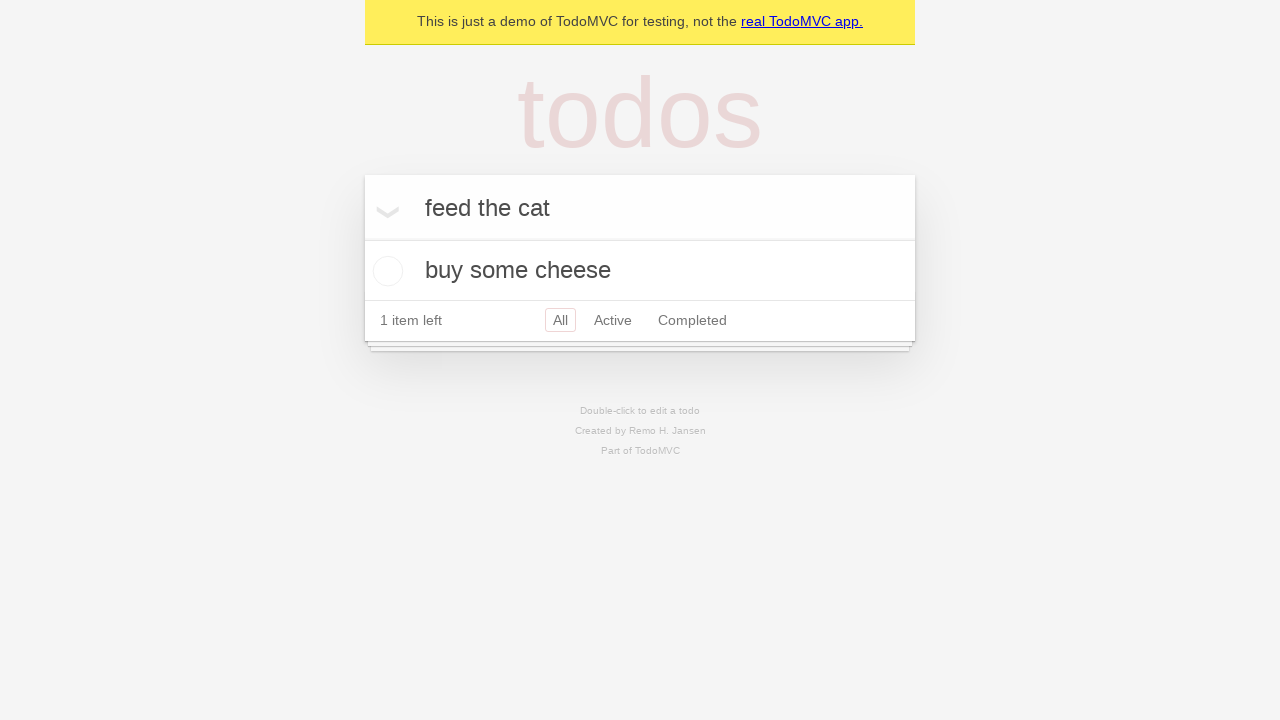

Pressed Enter to add second todo on internal:attr=[placeholder="What needs to be done?"i]
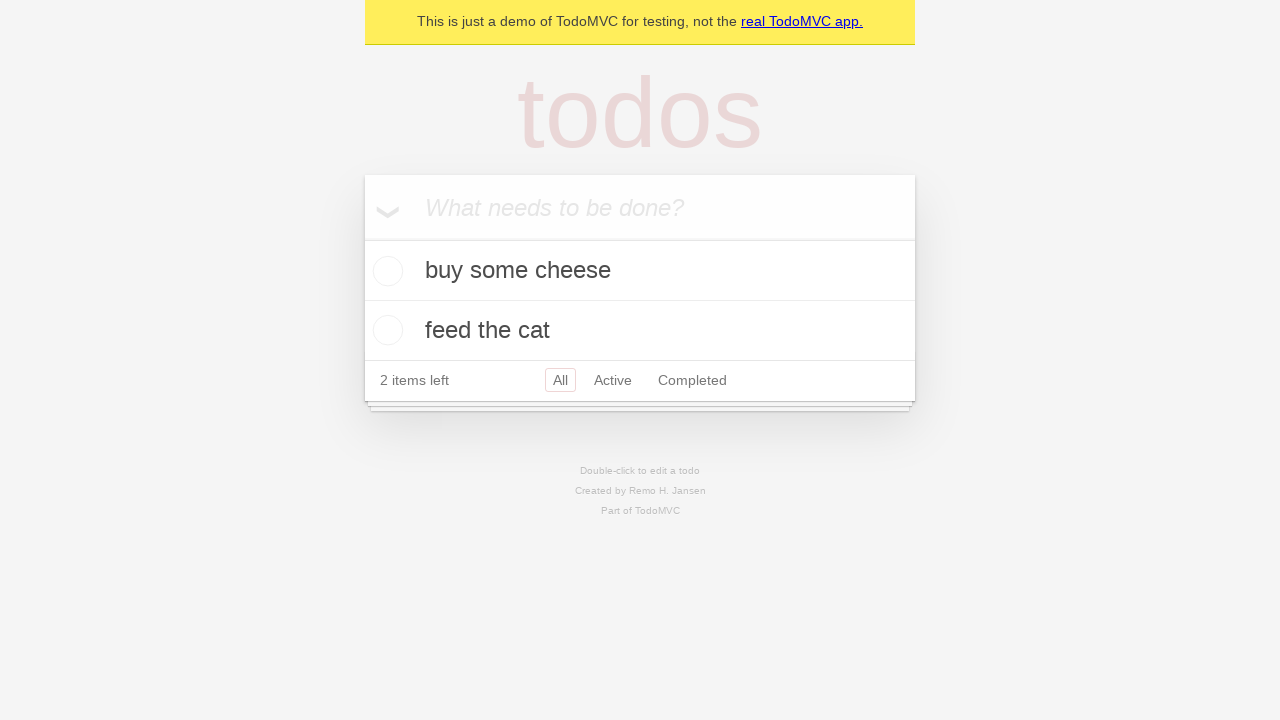

Filled todo input with 'book a doctors appointment' on internal:attr=[placeholder="What needs to be done?"i]
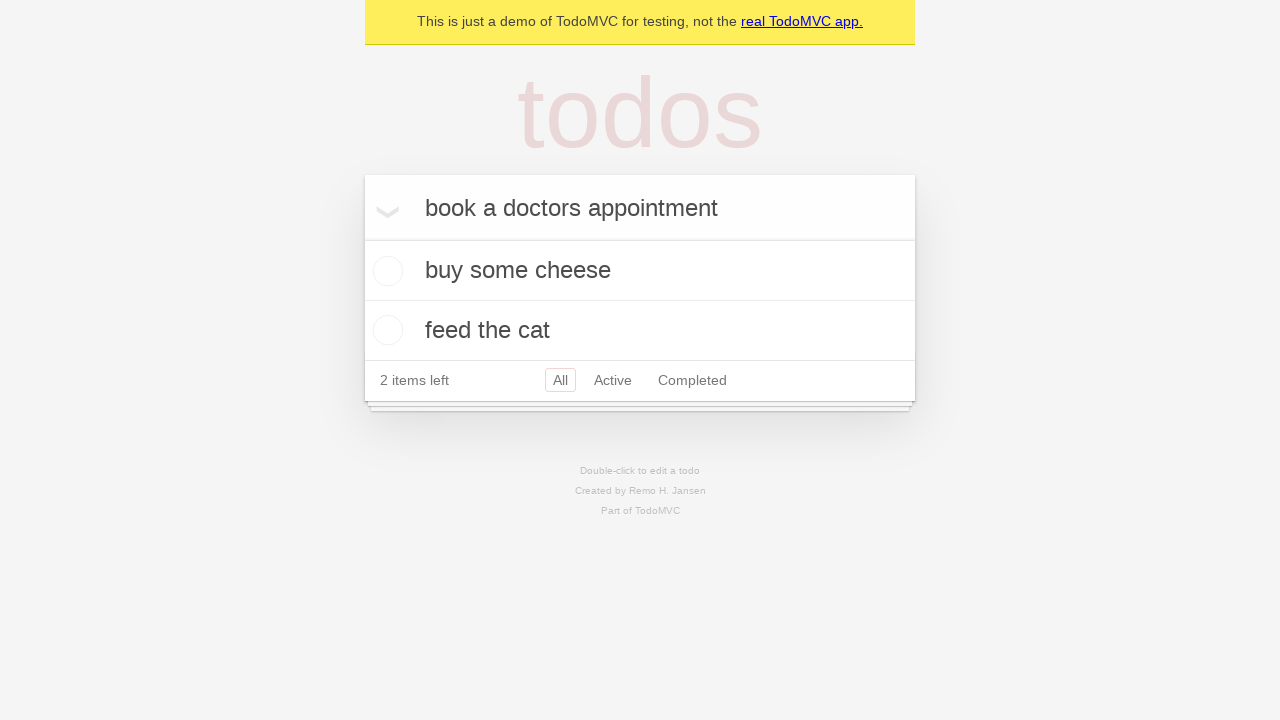

Pressed Enter to add third todo on internal:attr=[placeholder="What needs to be done?"i]
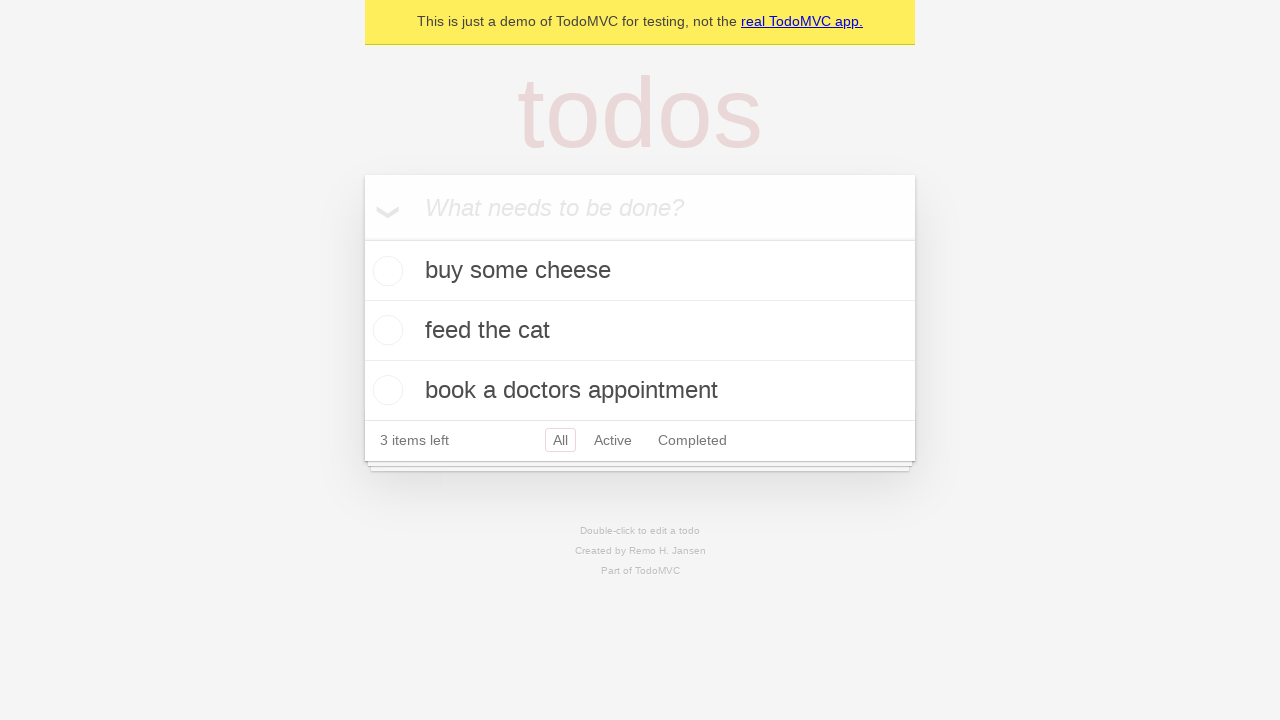

Checked 'Mark all as complete' toggle to mark all items as completed at (362, 238) on internal:label="Mark all as complete"i
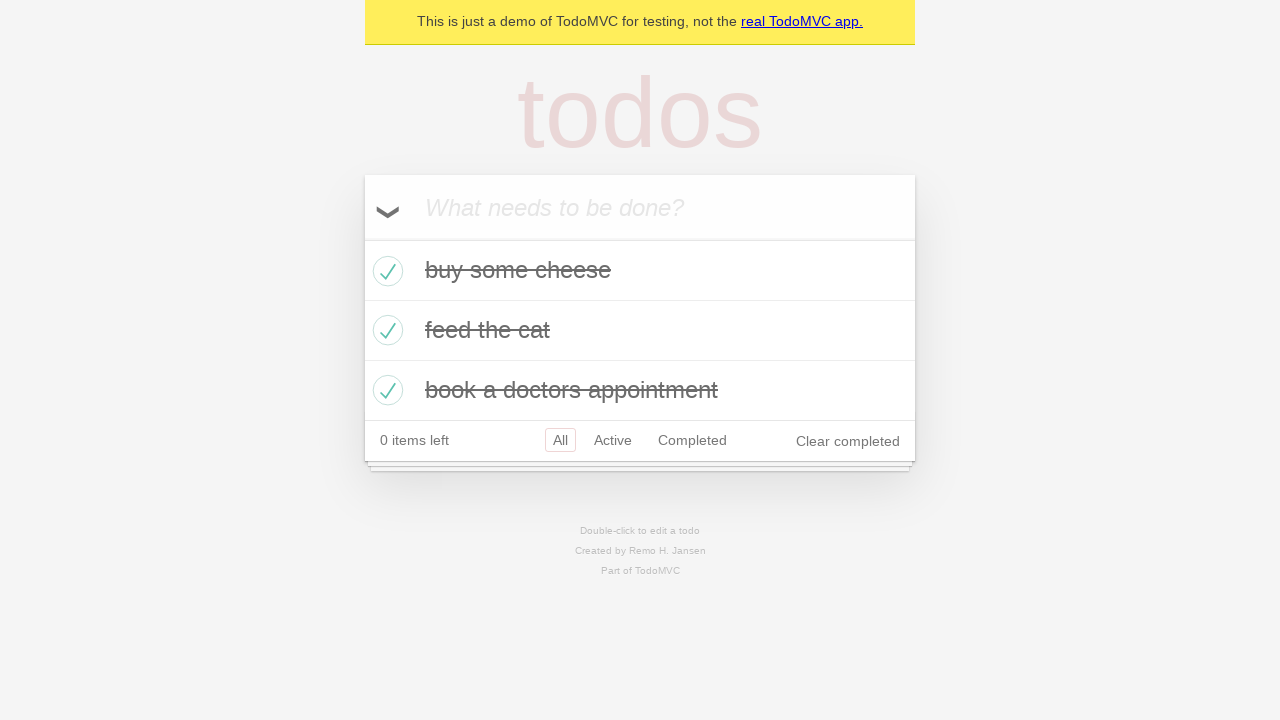

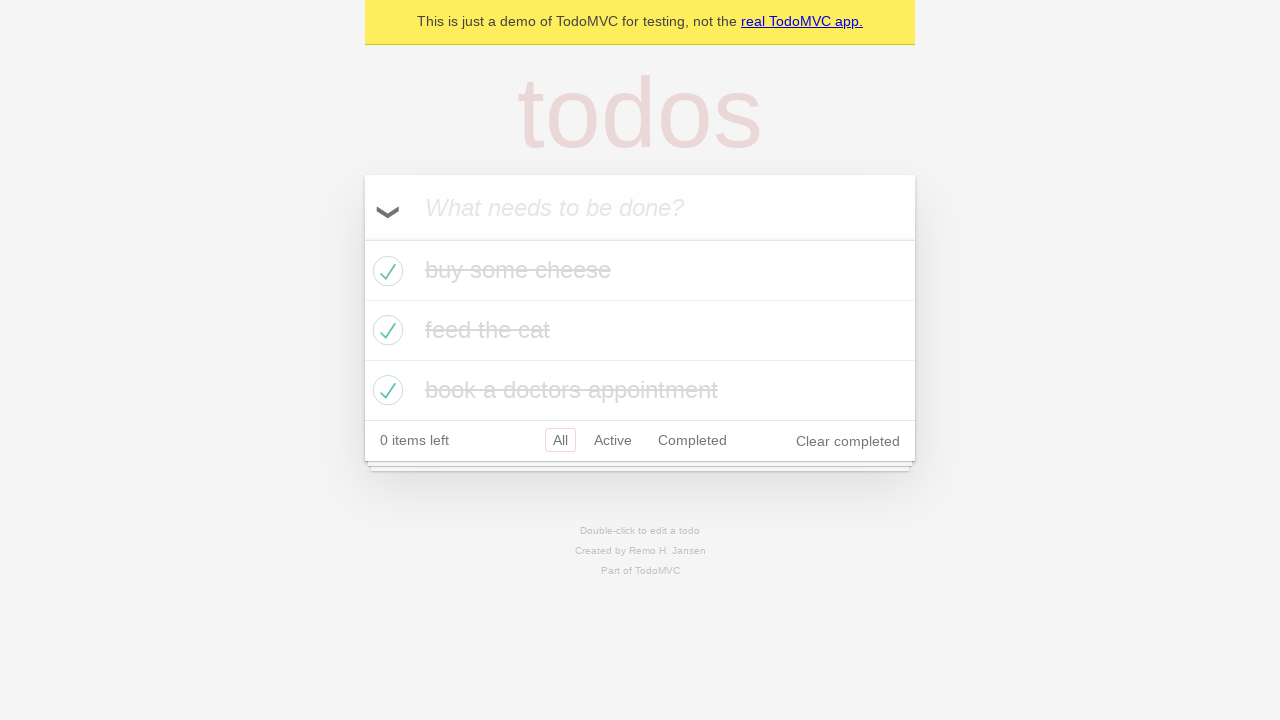